Tests clearing the completed state of all items by checking and unchecking toggle-all

Starting URL: https://demo.playwright.dev/todomvc

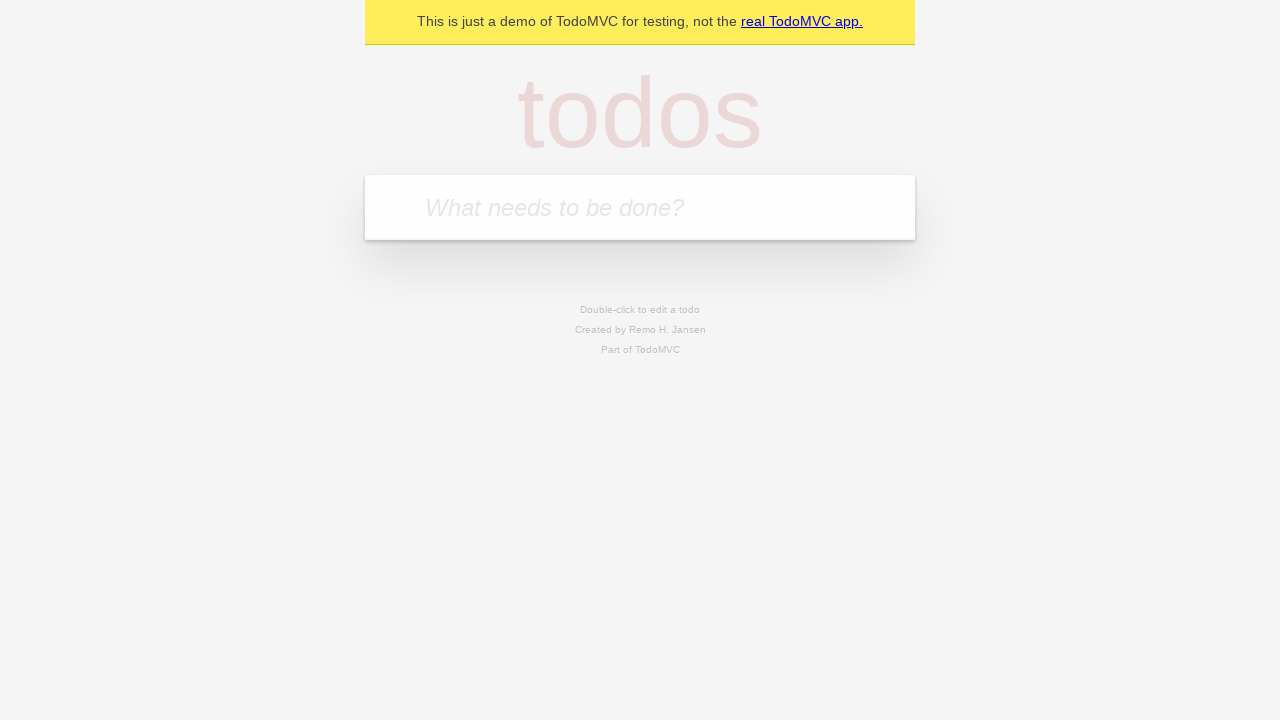

Filled new todo field with 'buy some cheese' on .new-todo
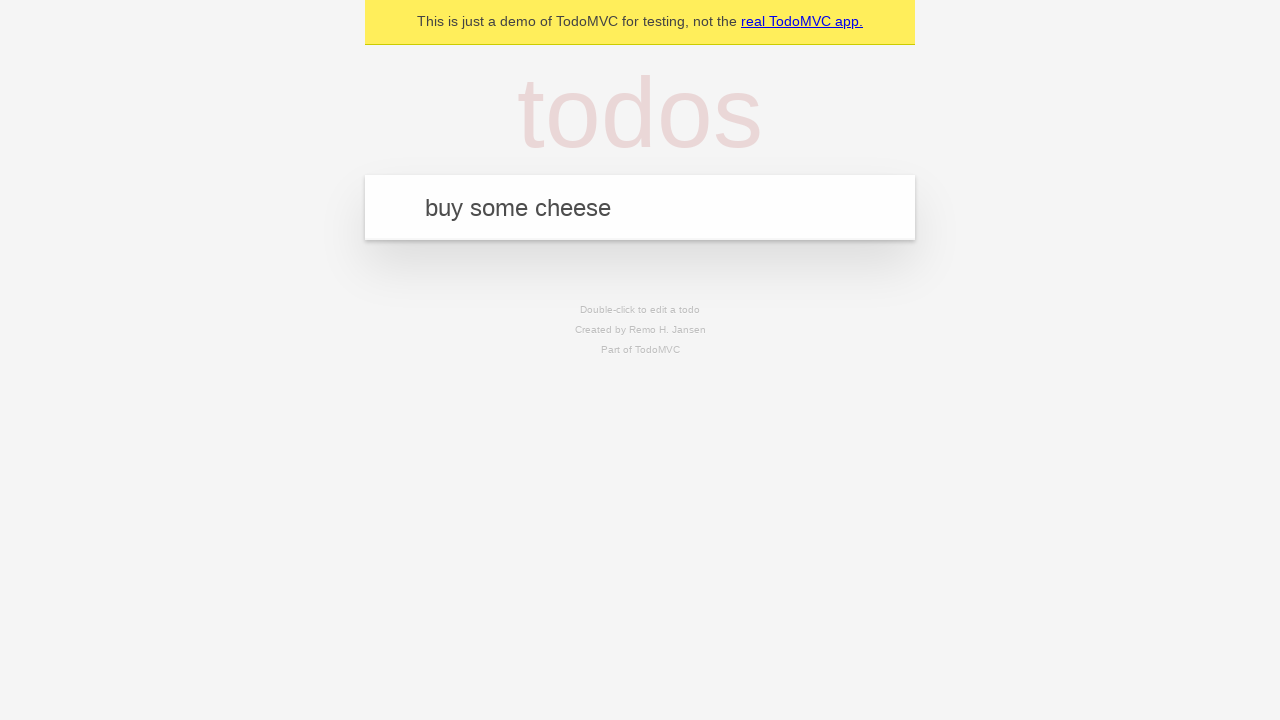

Pressed Enter to create first todo on .new-todo
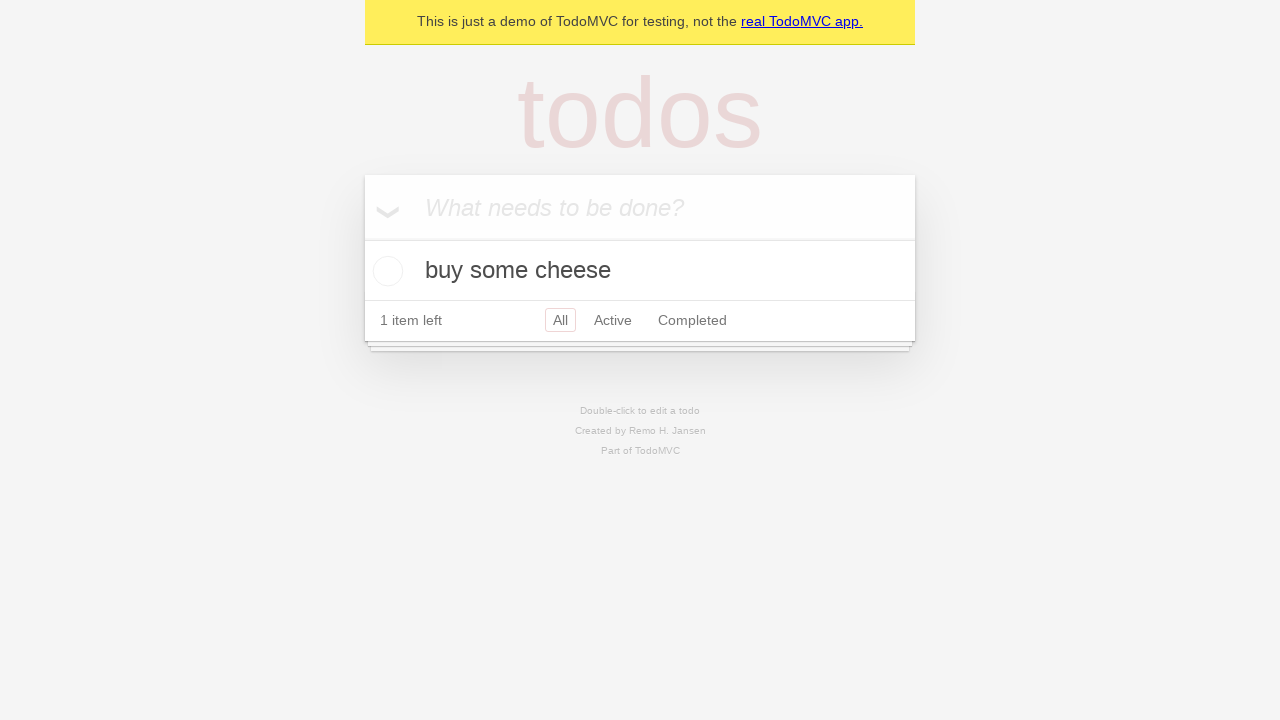

Filled new todo field with 'feed the cat' on .new-todo
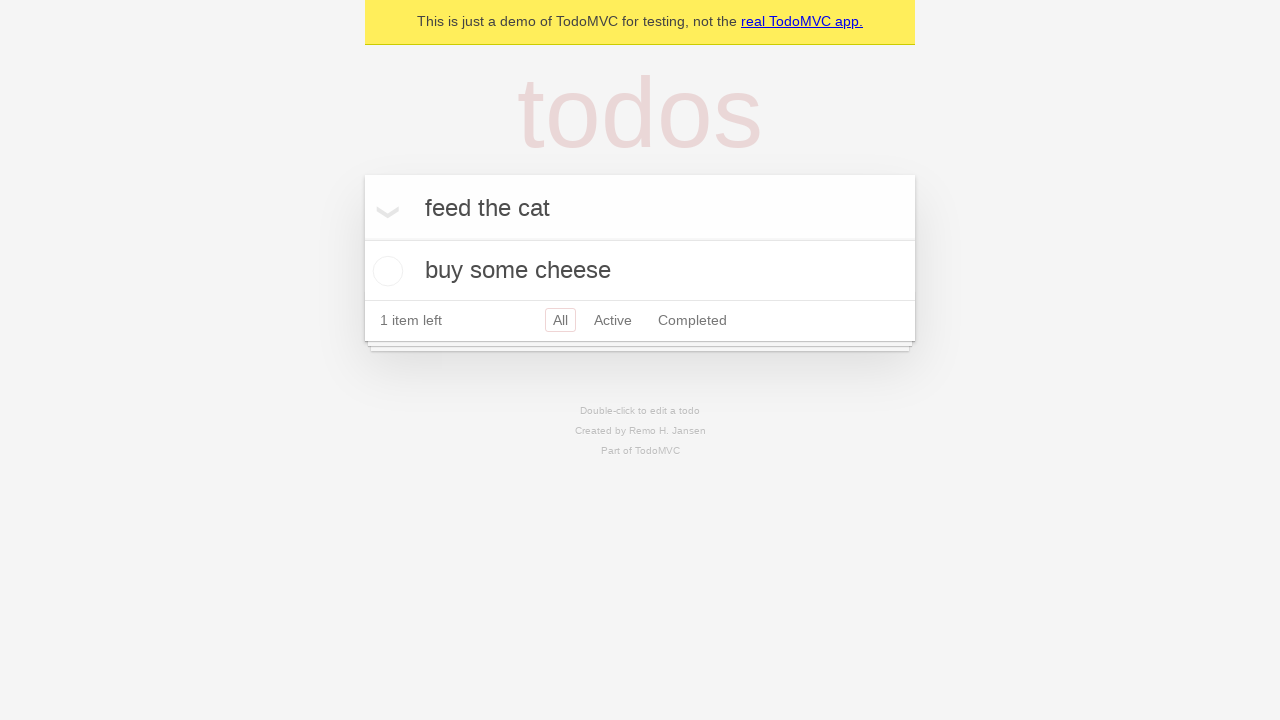

Pressed Enter to create second todo on .new-todo
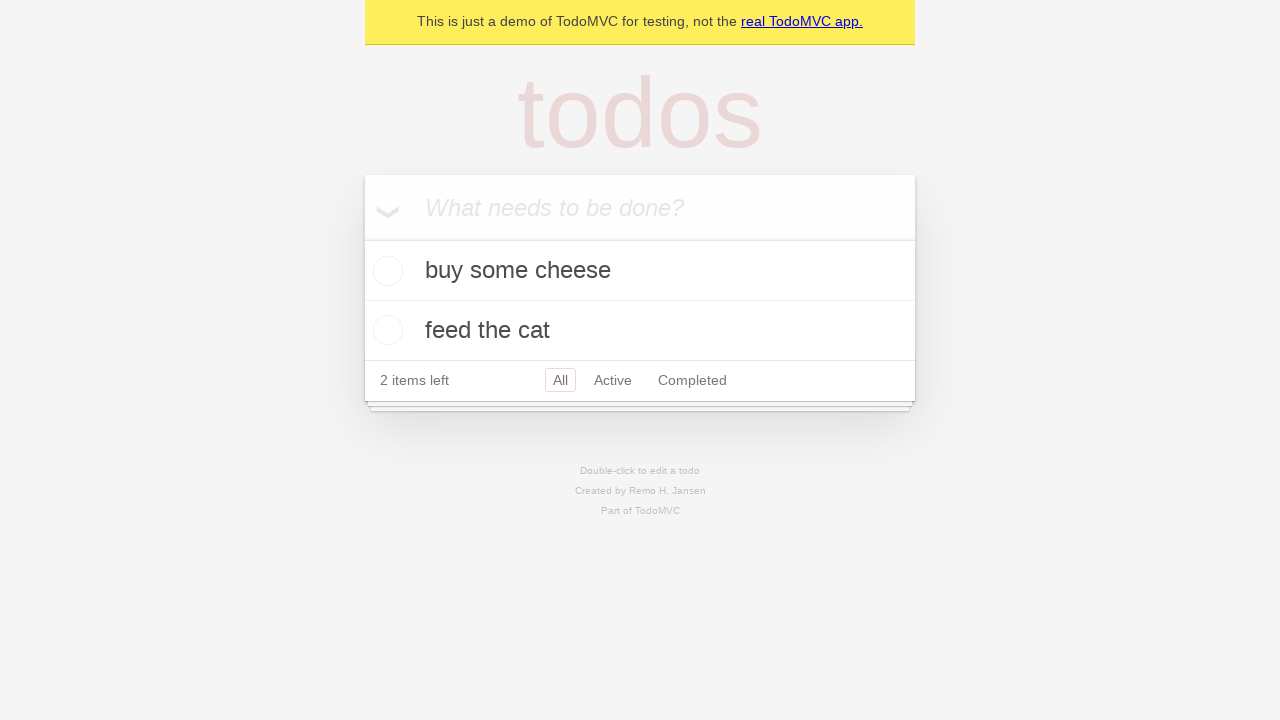

Filled new todo field with 'book a doctors appointment' on .new-todo
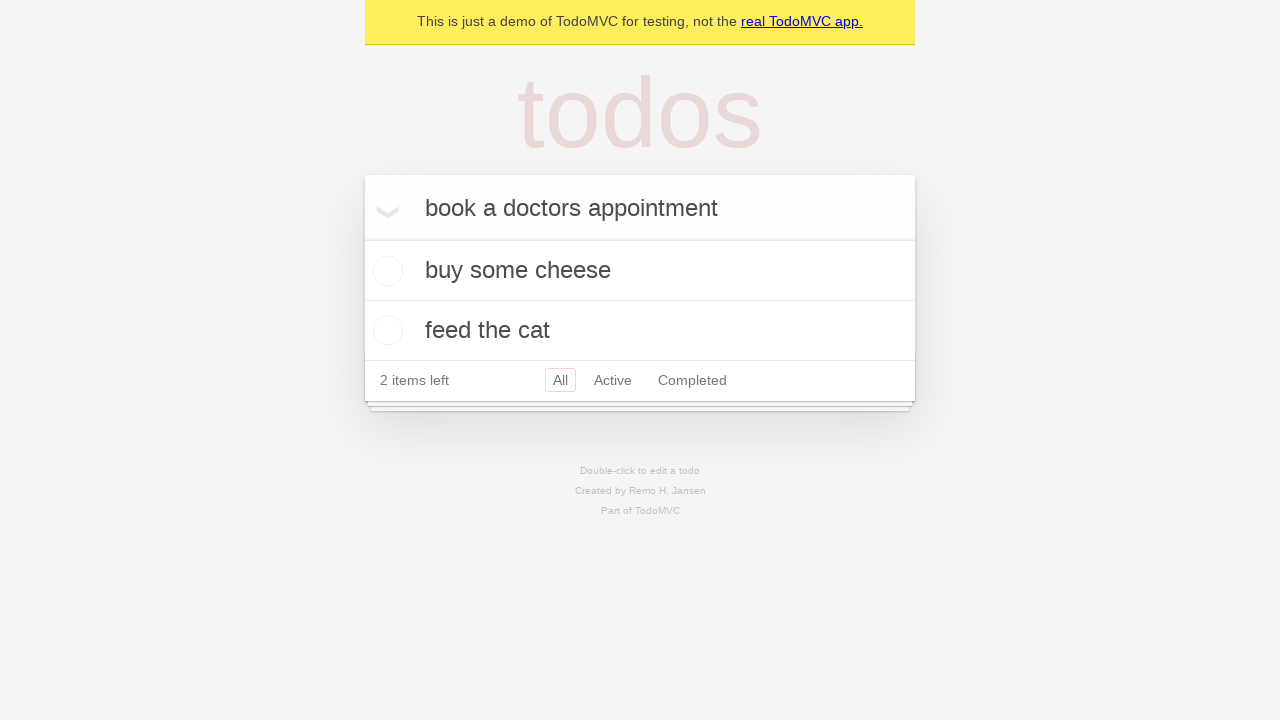

Pressed Enter to create third todo on .new-todo
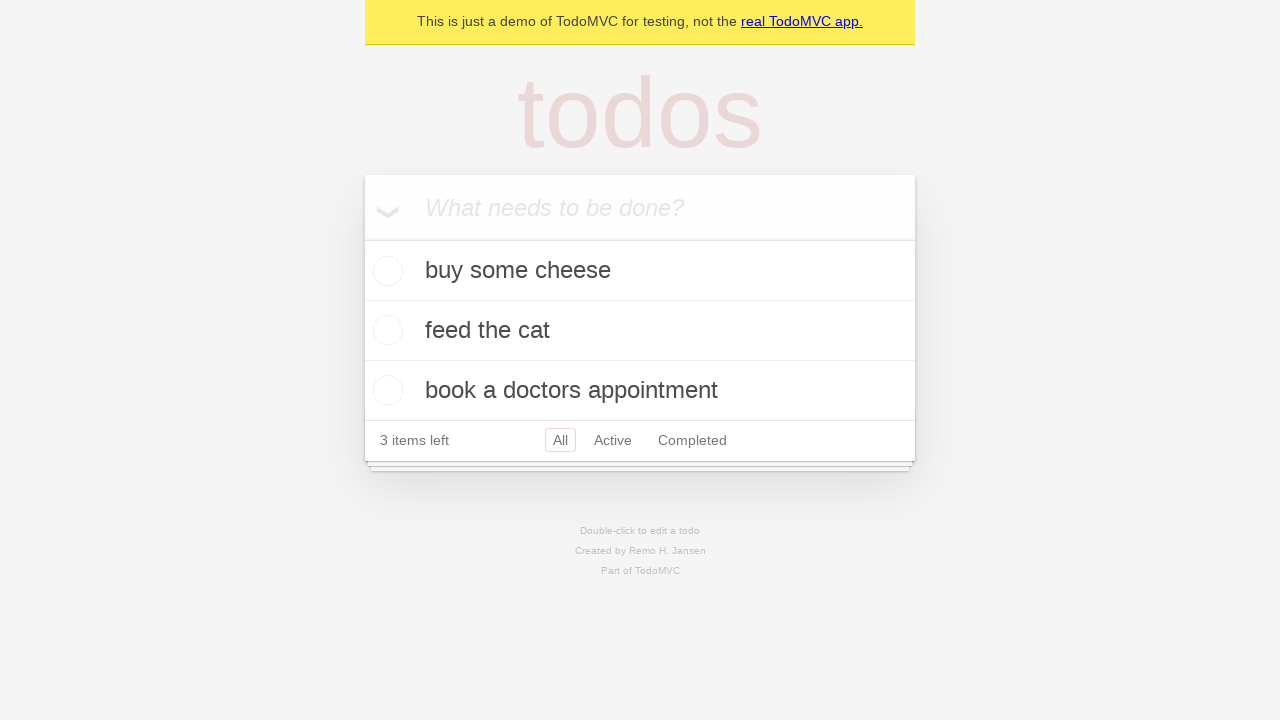

Checked toggle-all to mark all todos as complete at (362, 238) on .toggle-all
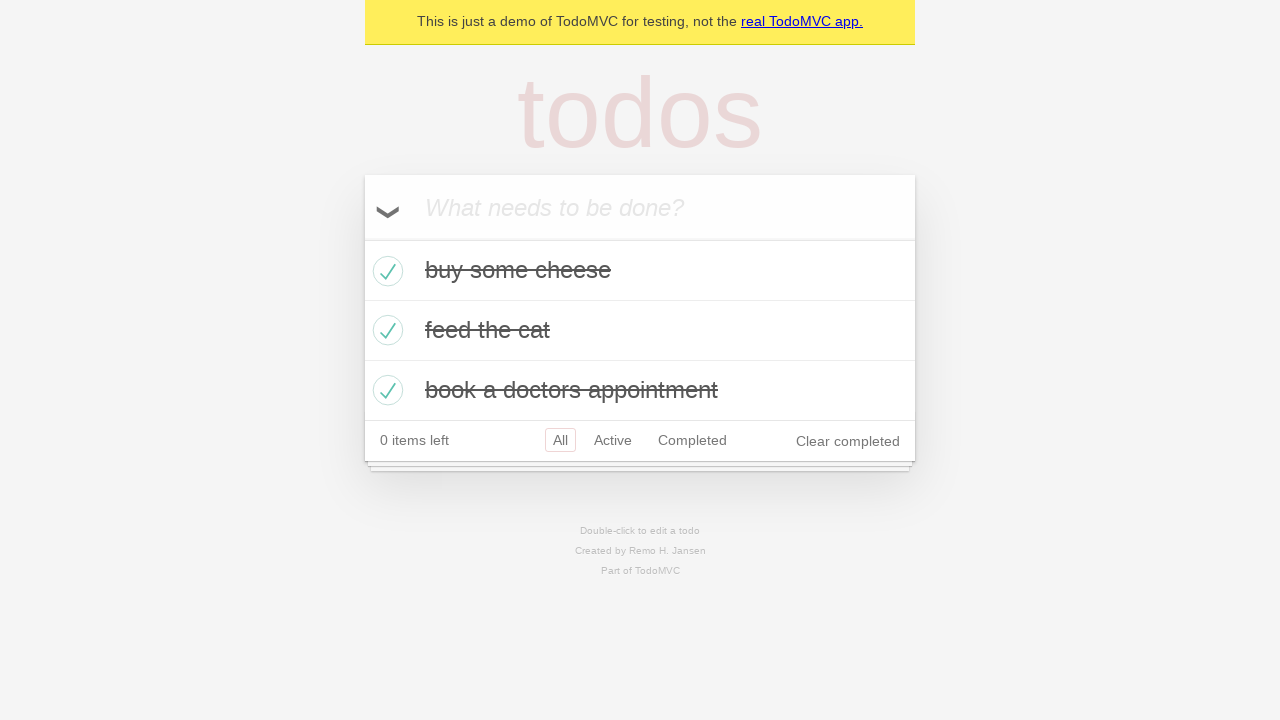

Unchecked toggle-all to clear completed state of all todos at (362, 238) on .toggle-all
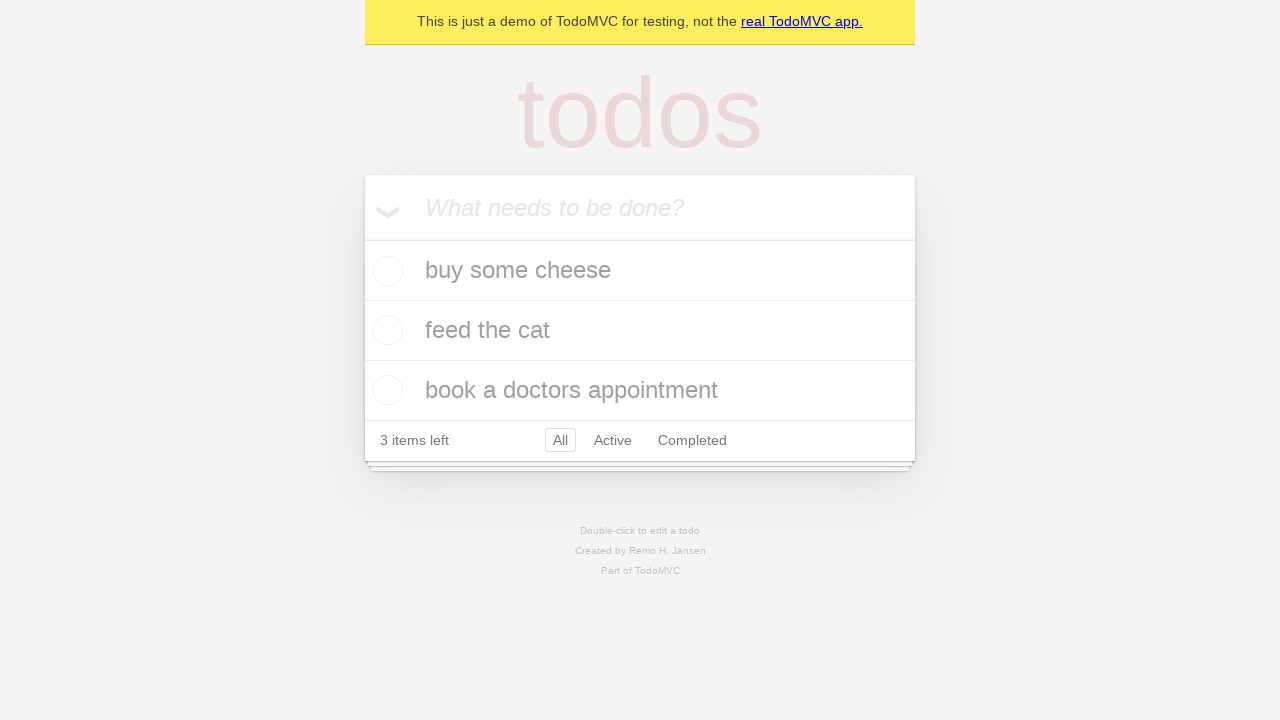

Verified that no todos have completed class
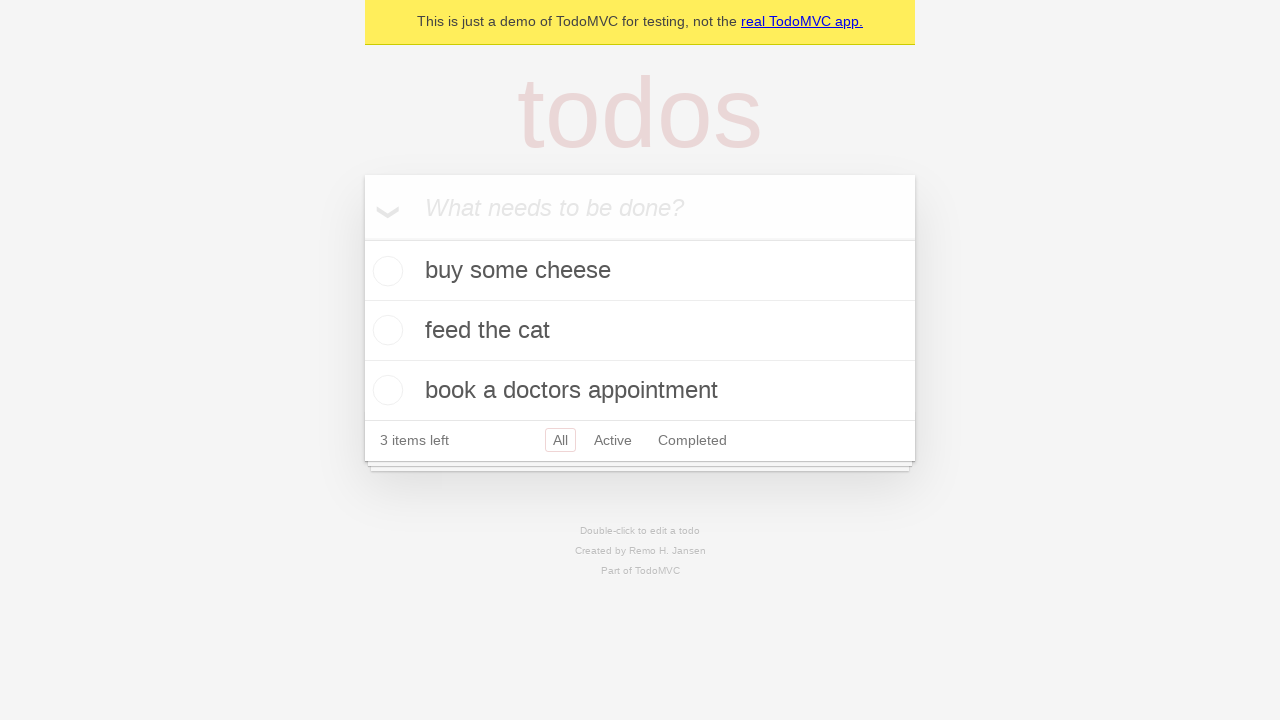

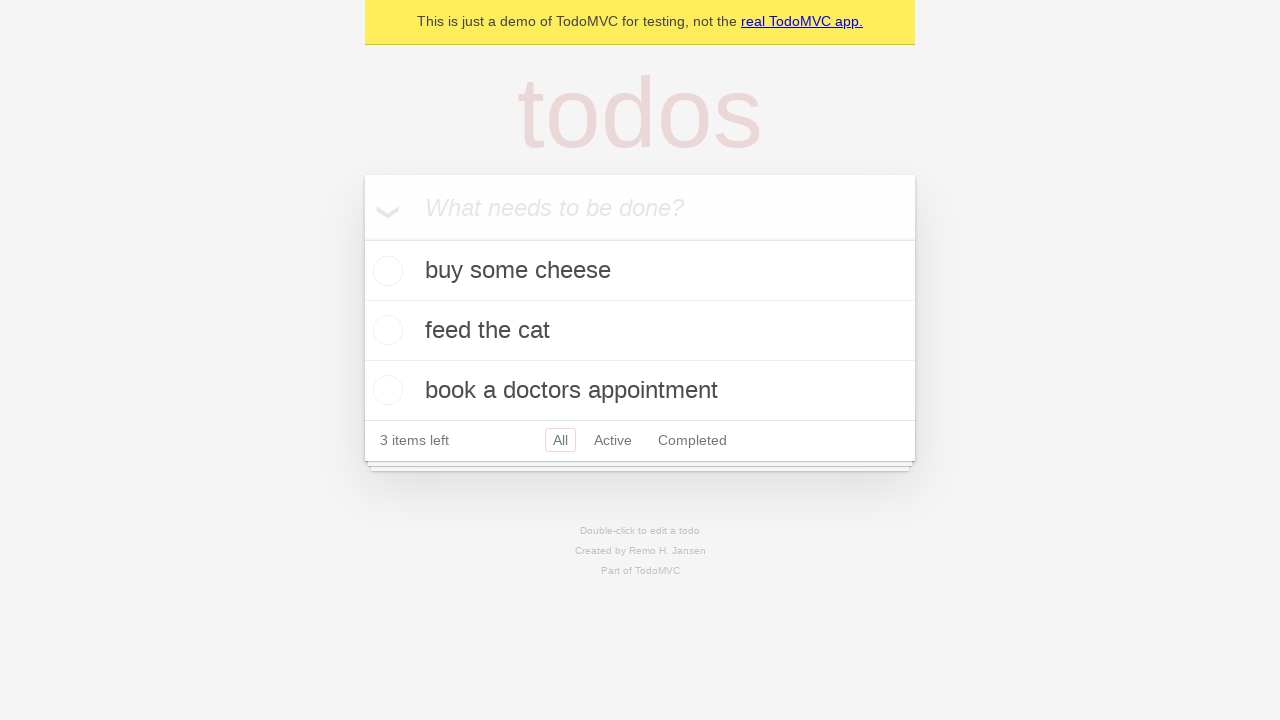